Tests PowerShell Gallery search functionality by searching for "selenium" and navigating through the results to the GitHub project page

Starting URL: https://www.powershellgallery.com/

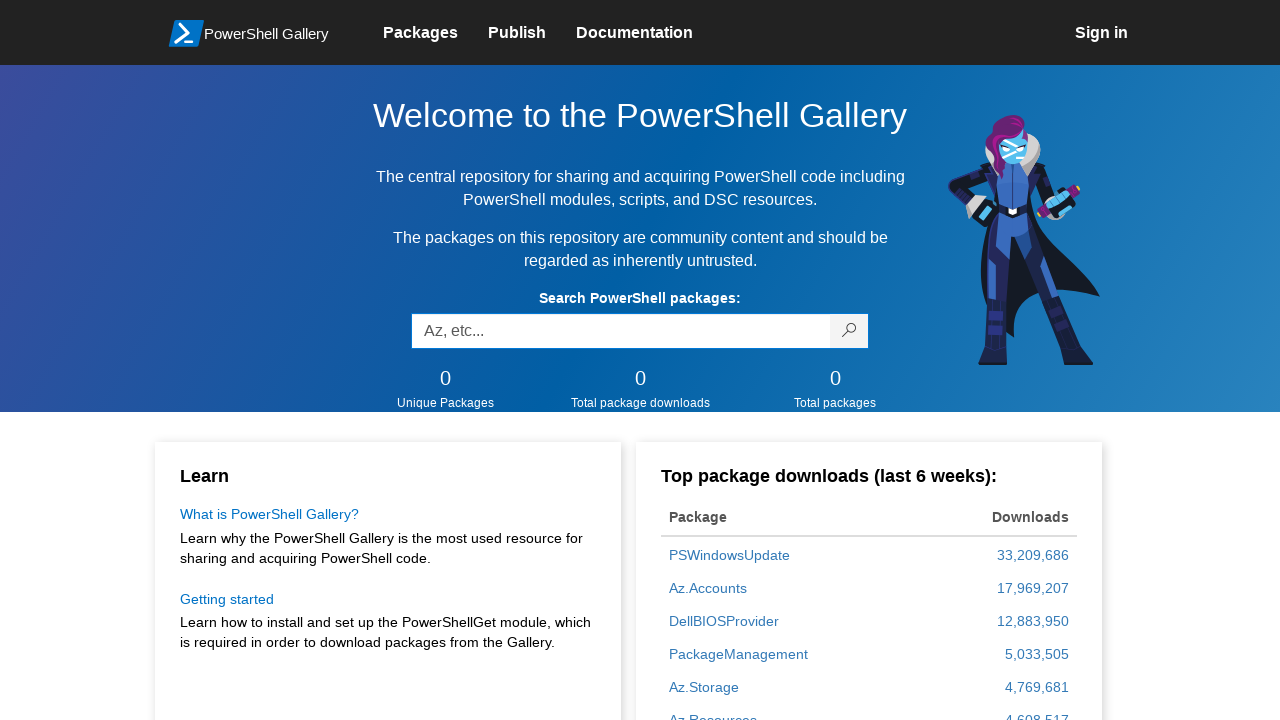

Cleared search box on input[name="q"]
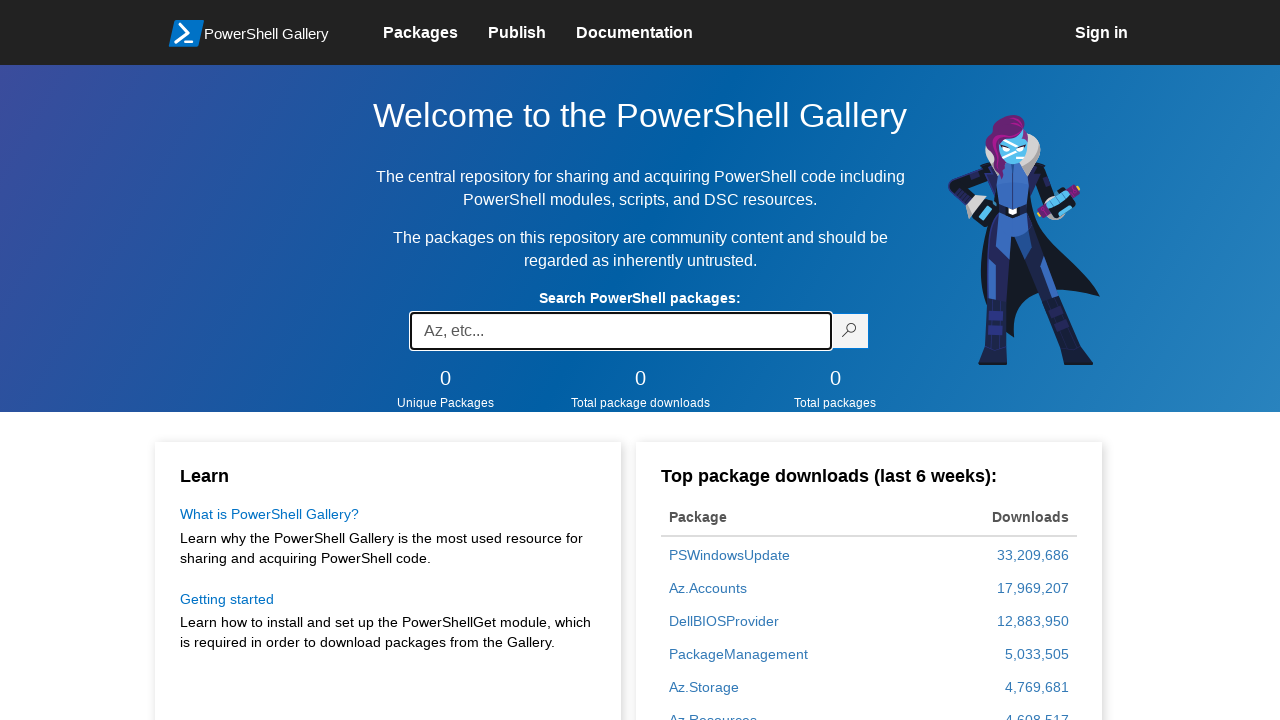

Typed 'selenium' into search box on input[name="q"]
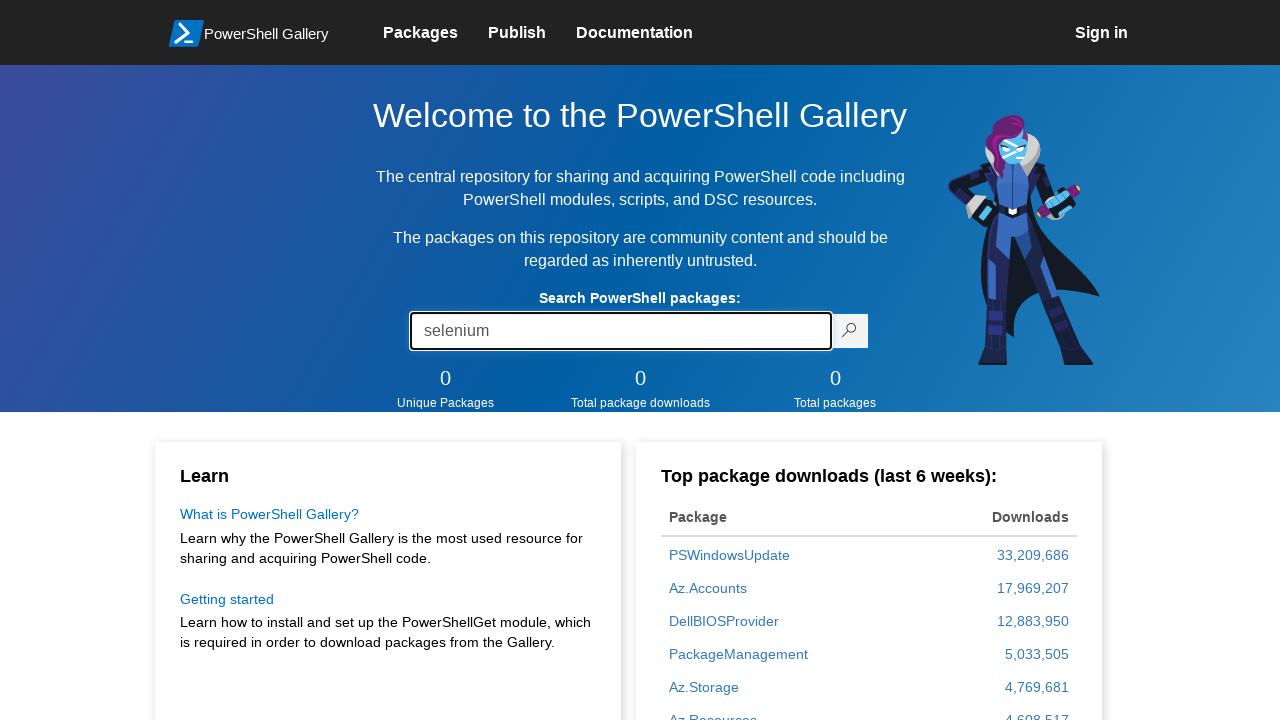

Pressed Enter to submit search on input[name="q"]
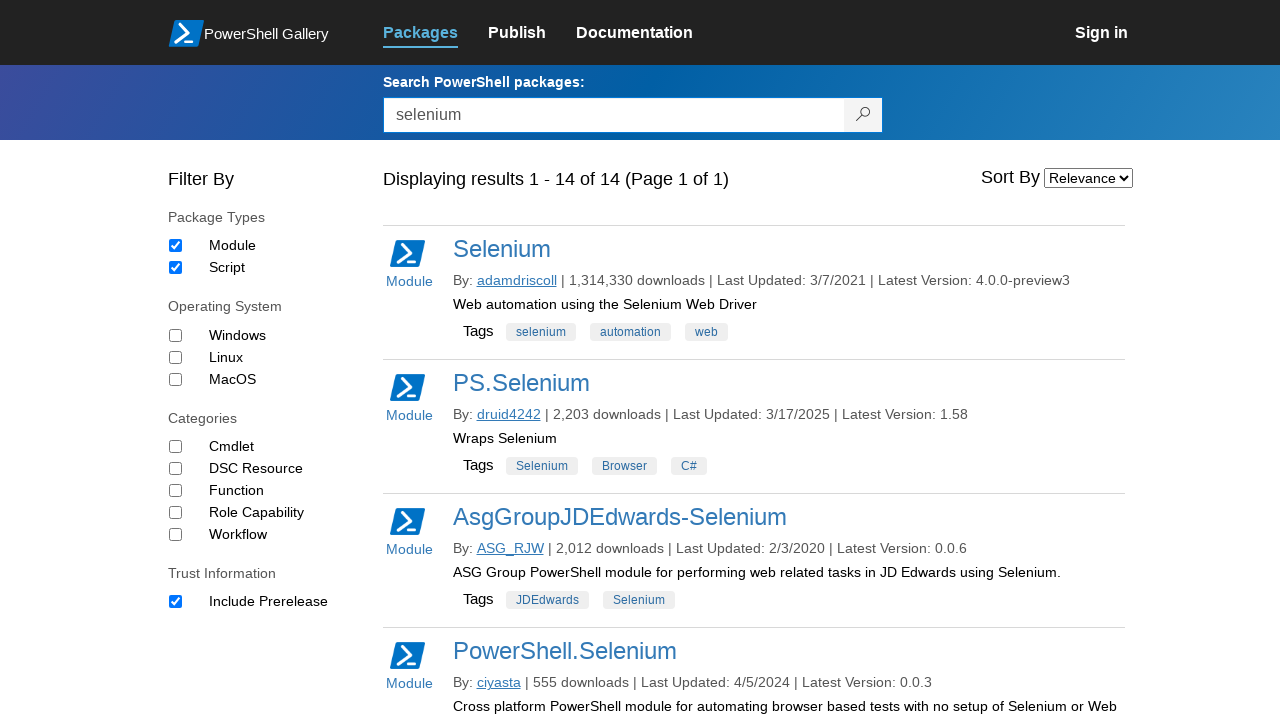

Waited for search results to load
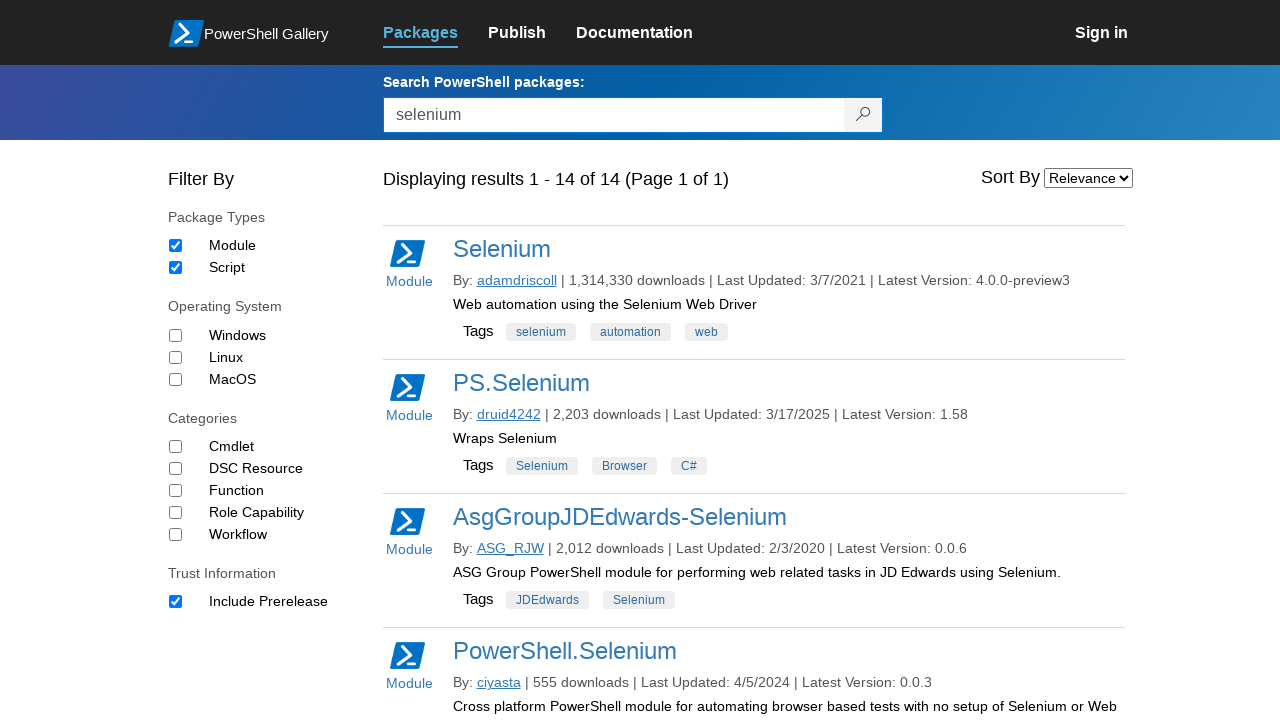

Clicked on first selenium package result at (502, 248) on xpath=//*[@id="skippedToContent"]/section/div[1]/div[2]/div[2]/section[1]/div/ta
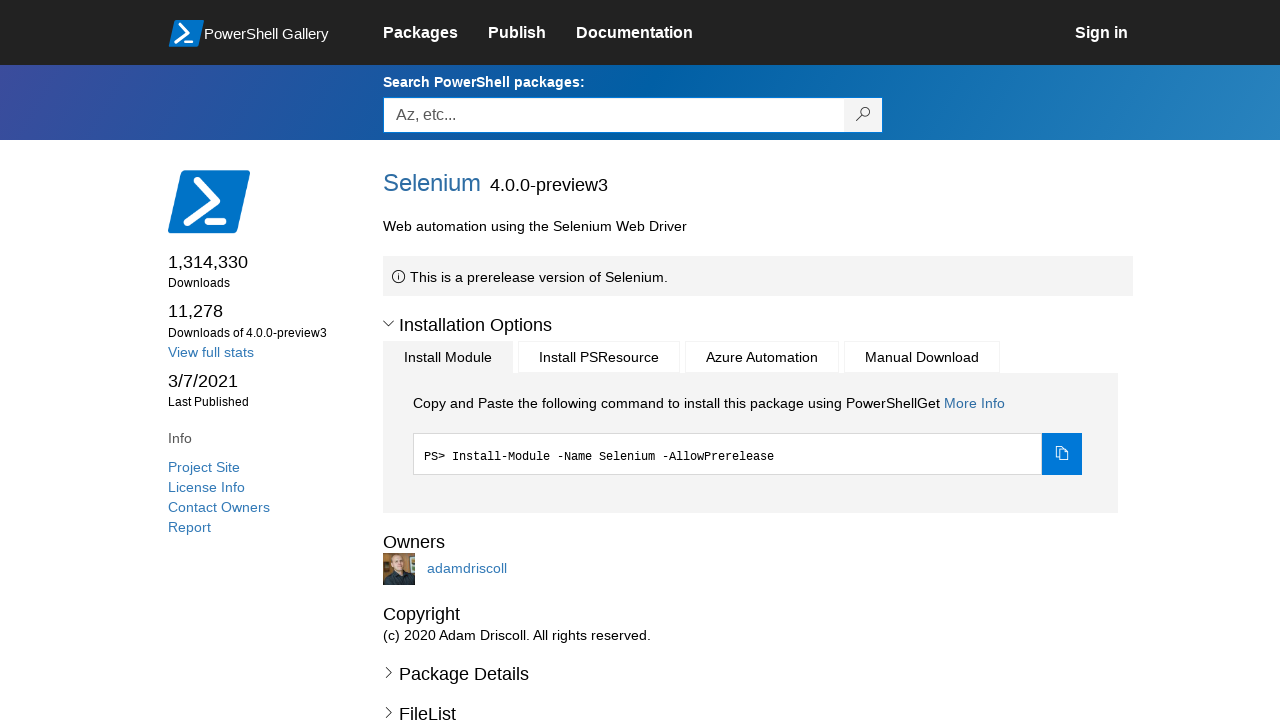

Waited for package details page to load
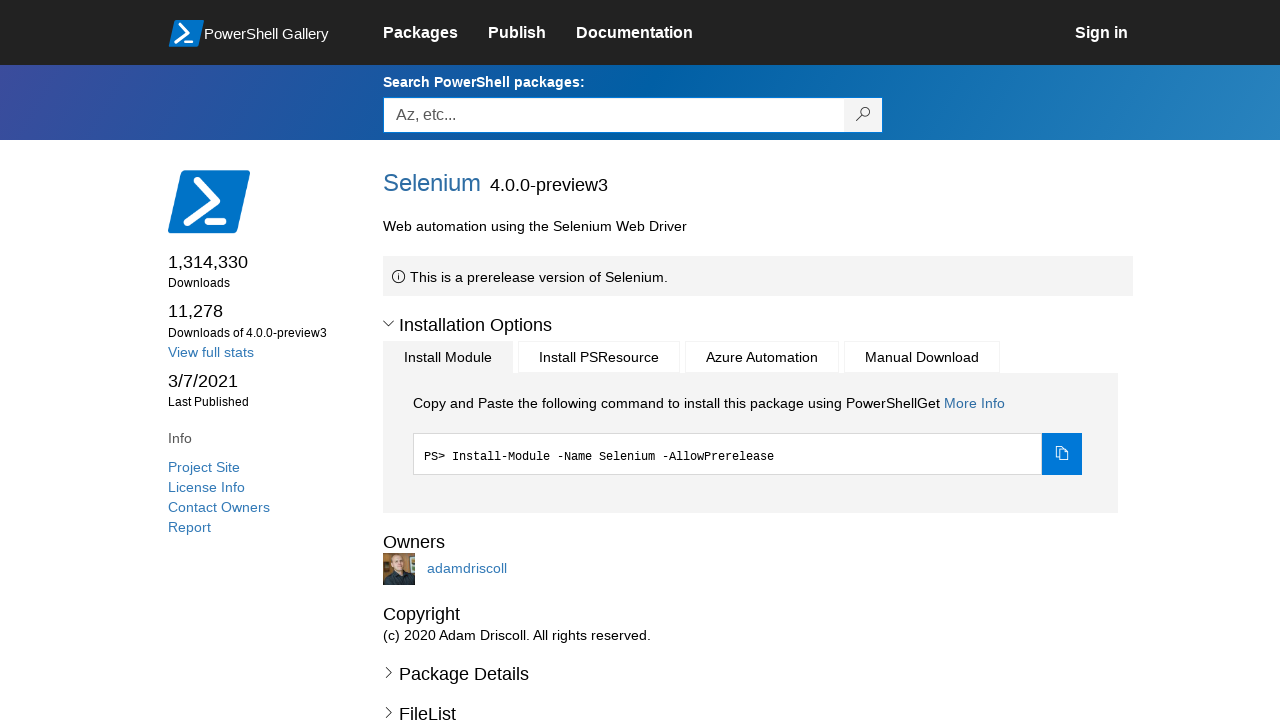

Clicked on Project Site link to navigate to GitHub at (204, 467) on xpath=//*[@id="skippedToContent"]/section/div/aside/ul[2]/li[1]/a
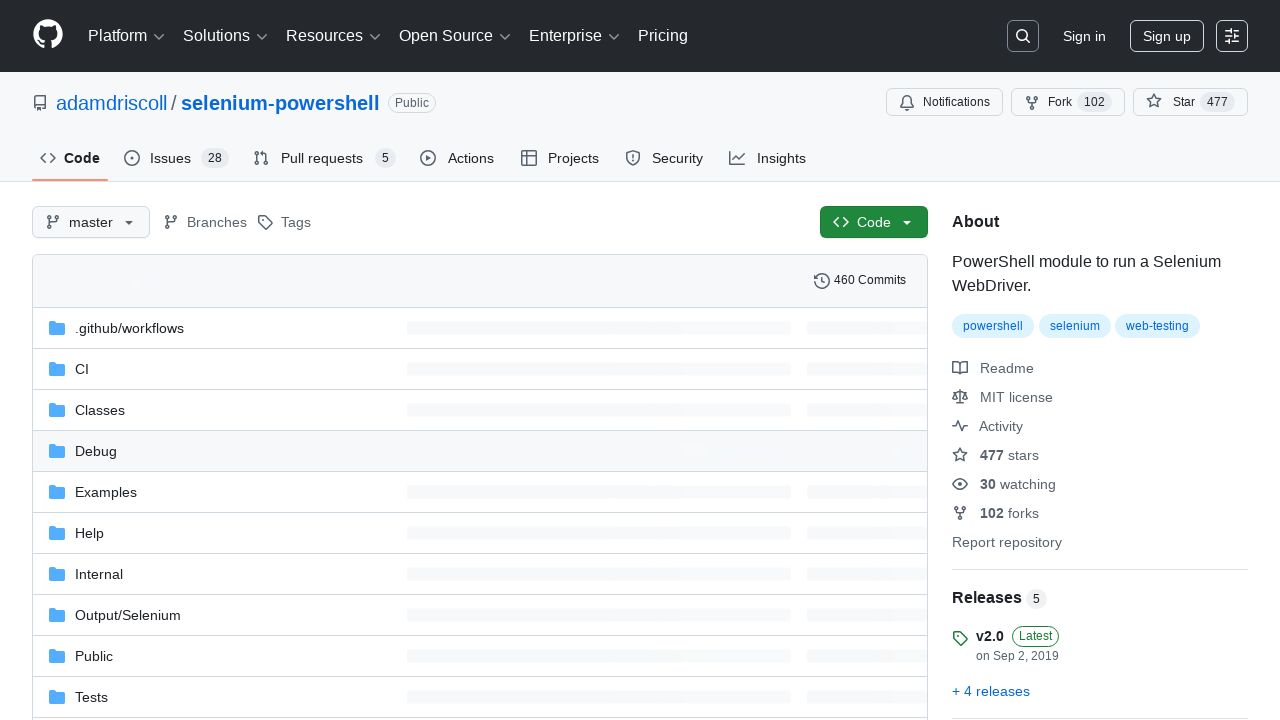

Navigated back from GitHub
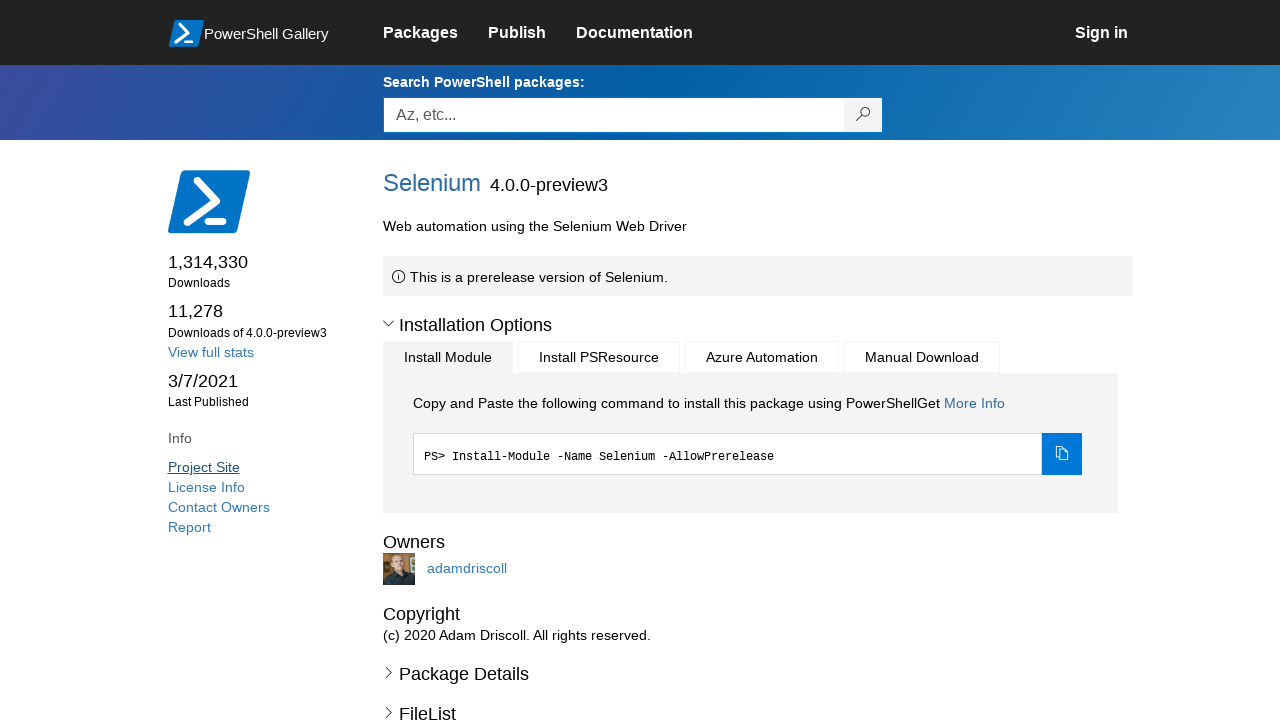

Navigated back from package details page
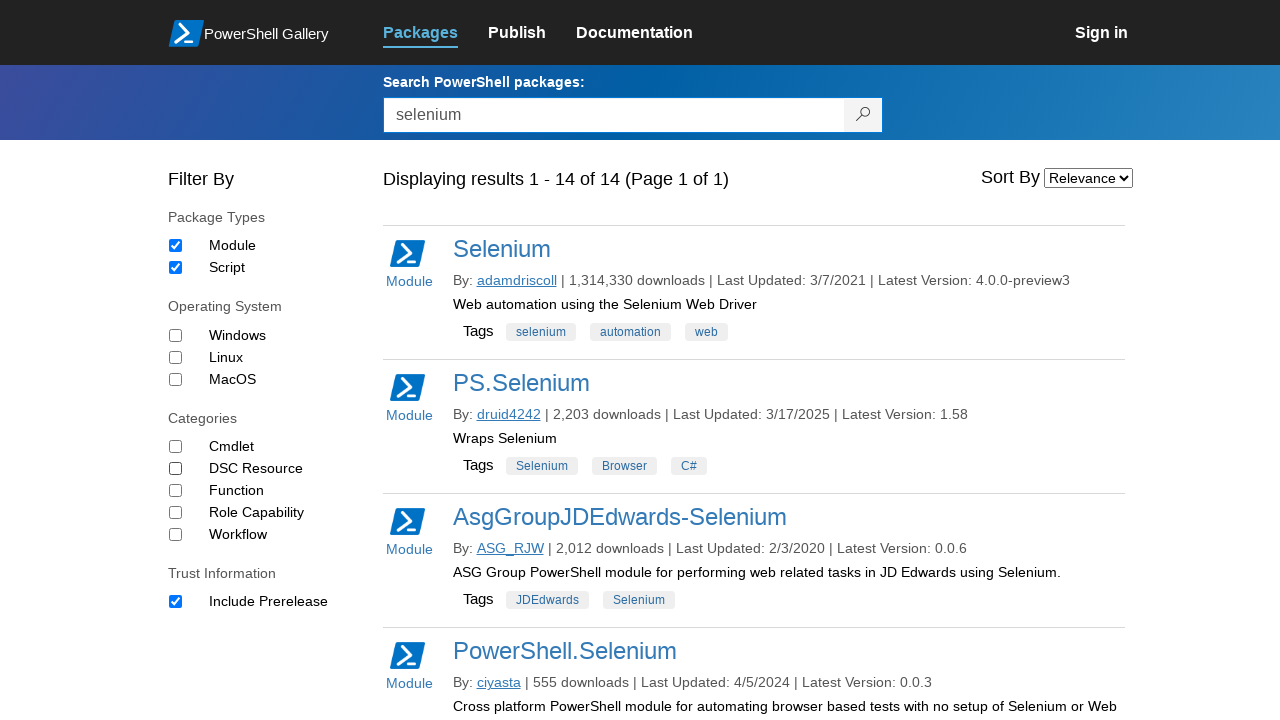

Navigated back to PowerShell Gallery homepage
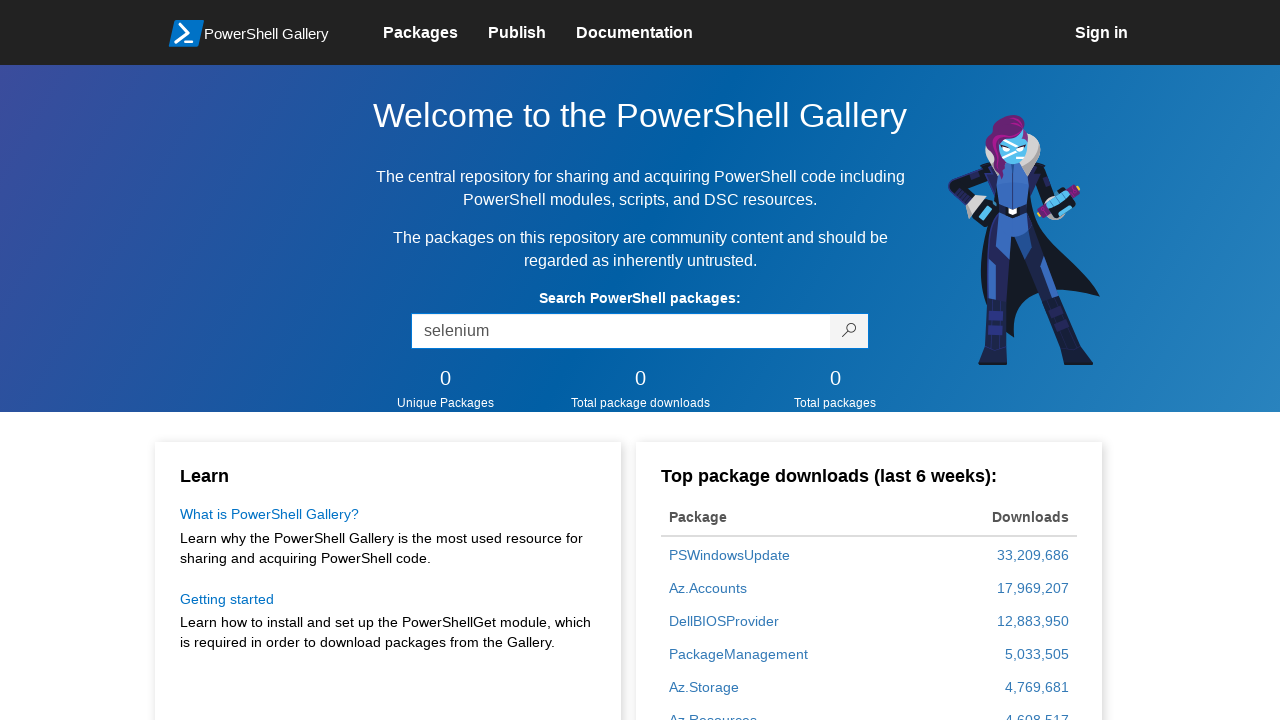

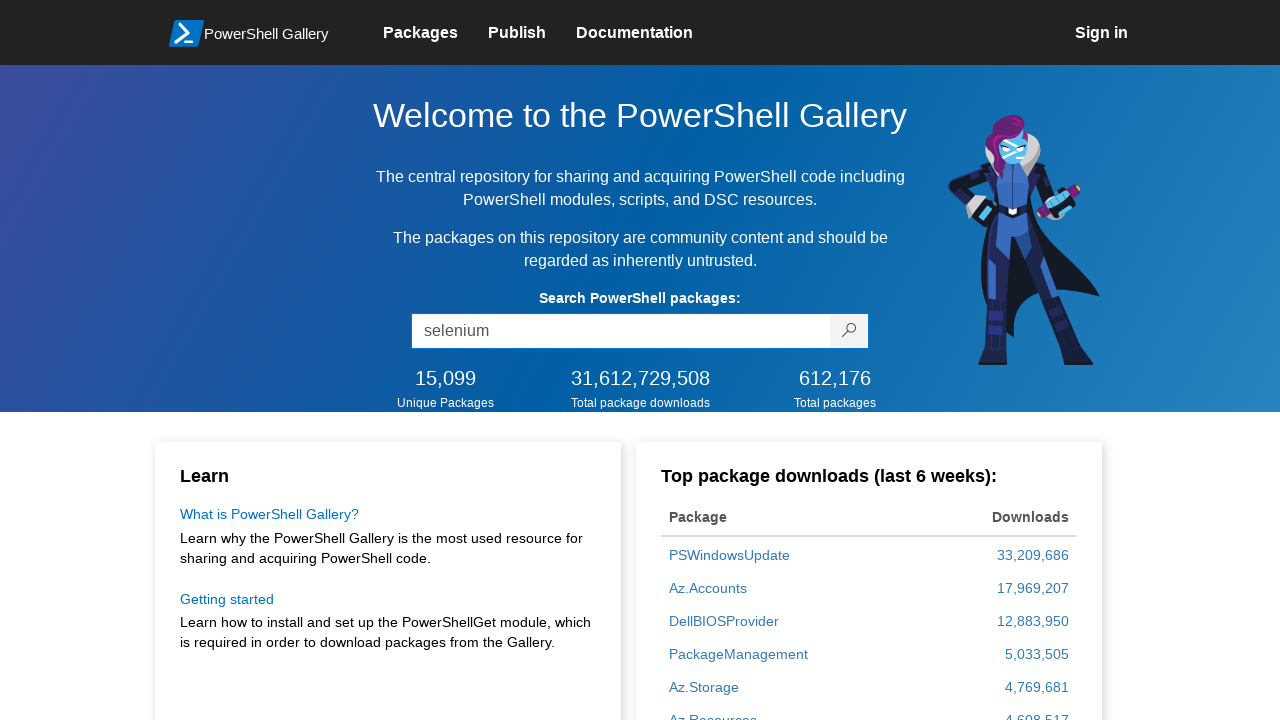